Verifies the page title matches expected value

Starting URL: https://www.demoblaze.com/

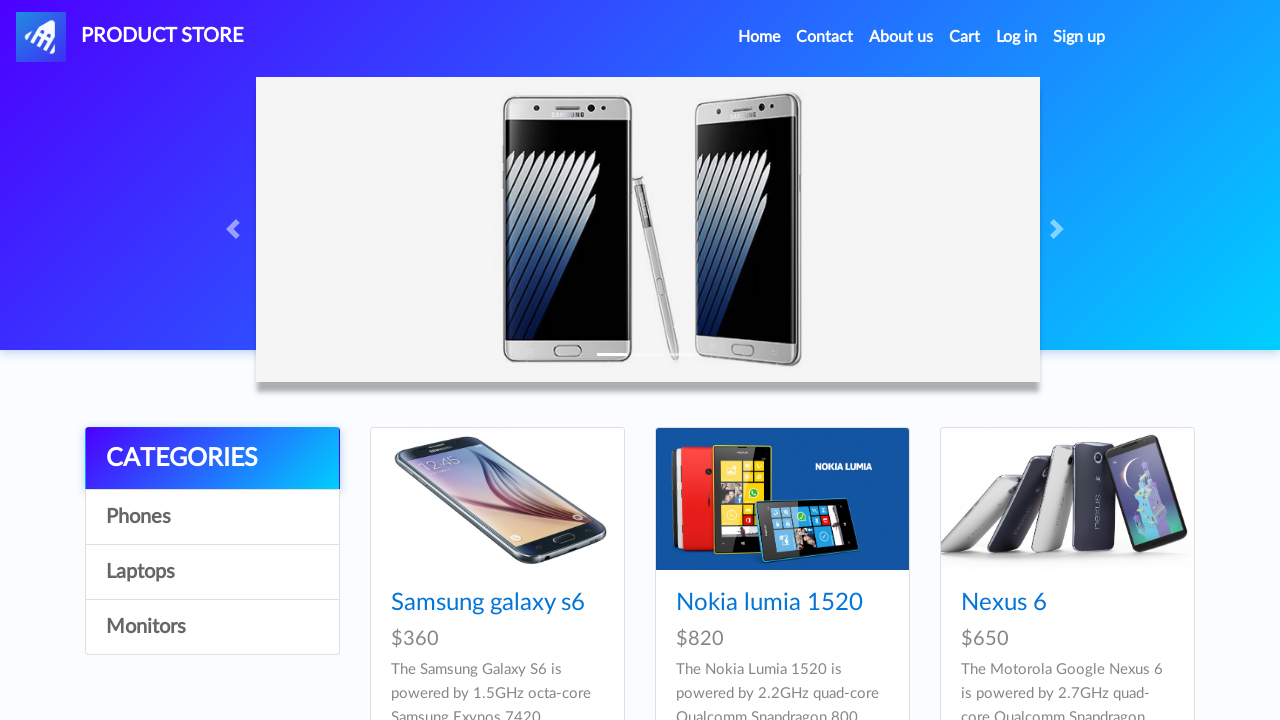

Navigated to https://www.demoblaze.com/
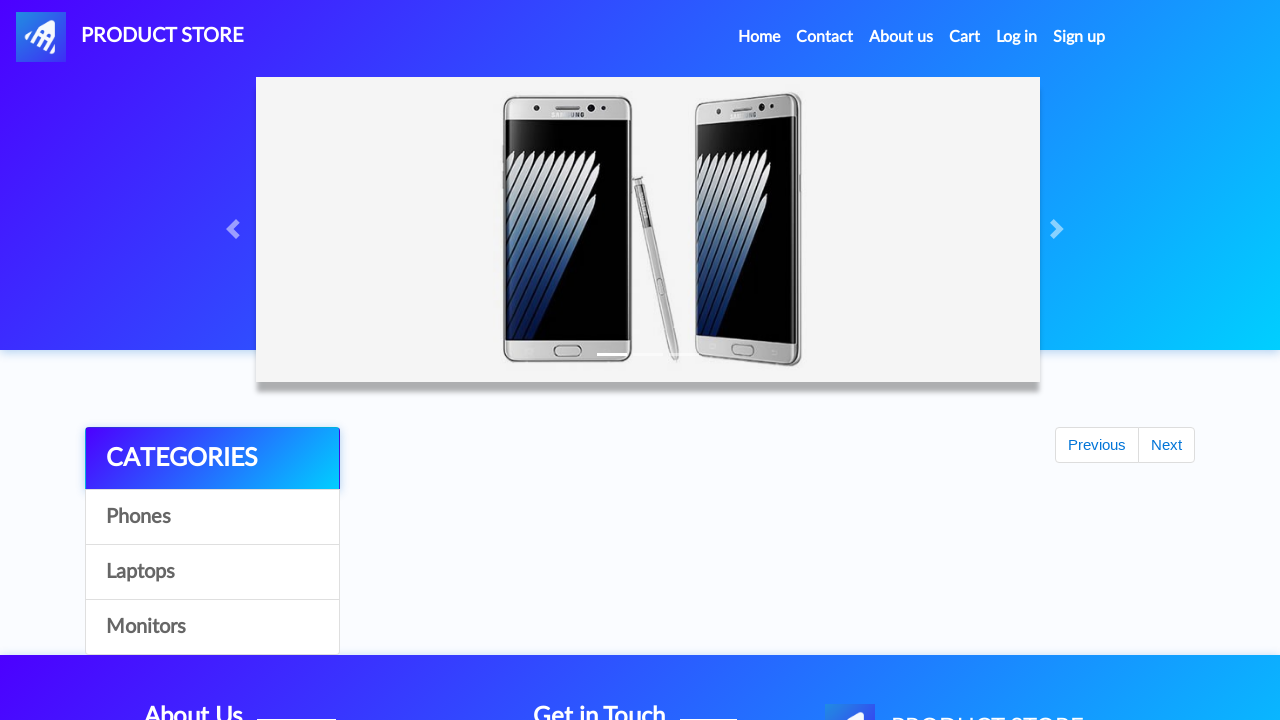

Verified page title matches expected value 'STORE'
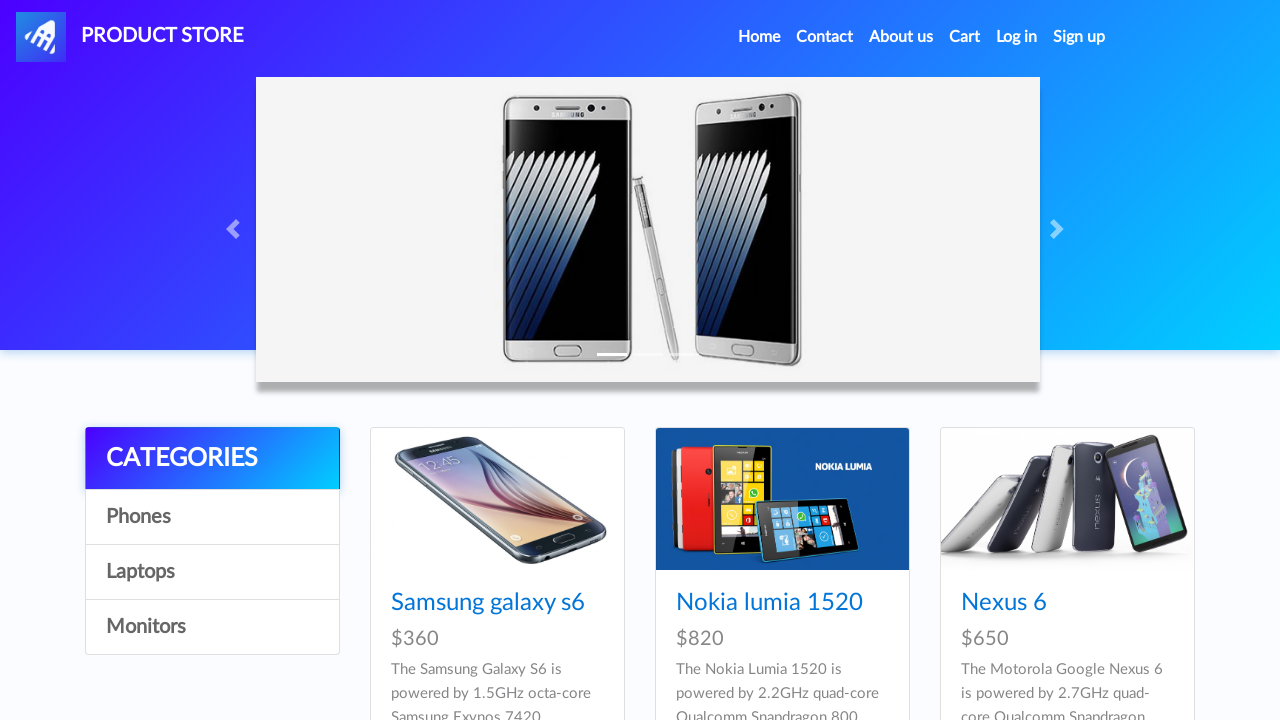

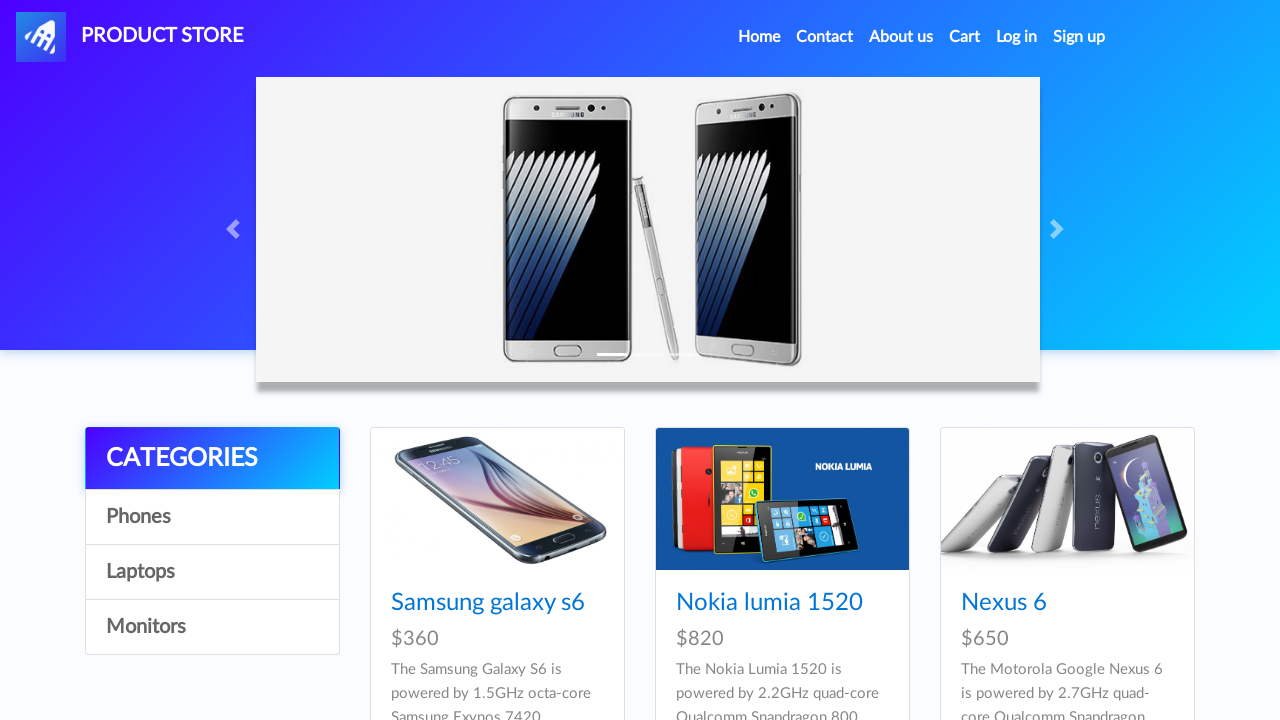